Tests multiple window handling by opening a new window via link click, iterating through window handles, and verifying titles of both the original and new windows.

Starting URL: http://the-internet.herokuapp.com/windows

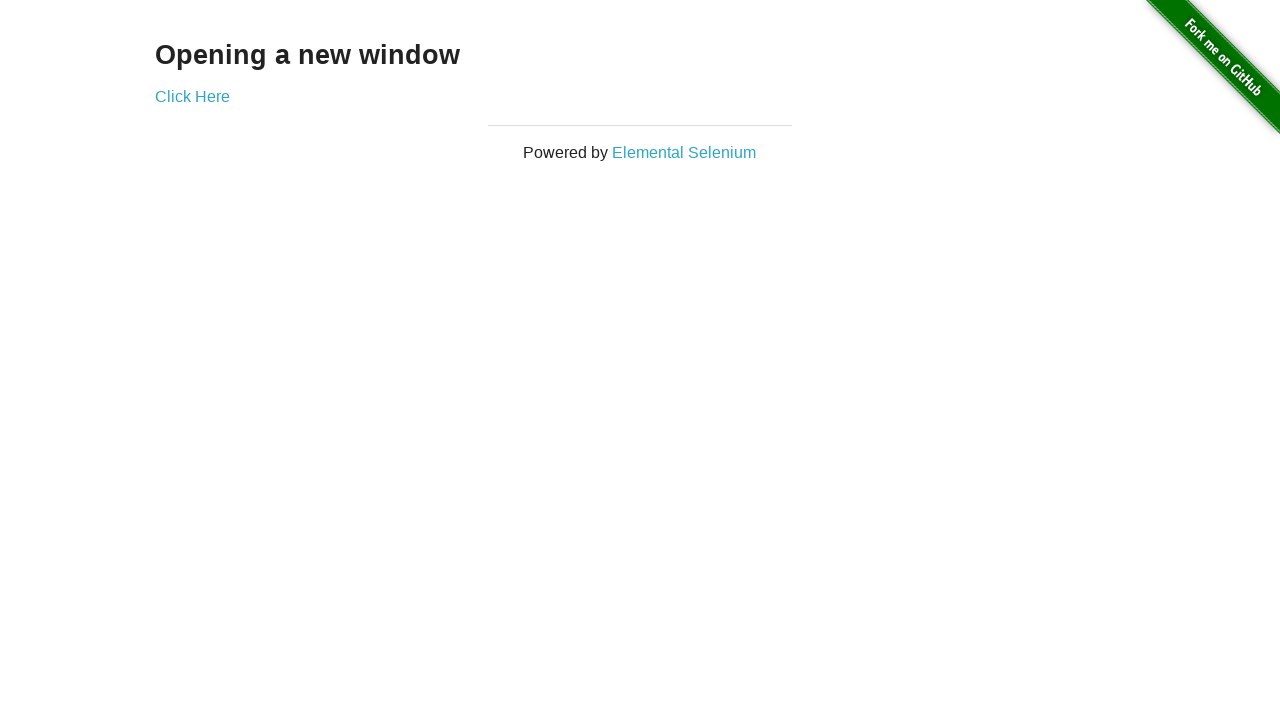

Stored reference to the first page
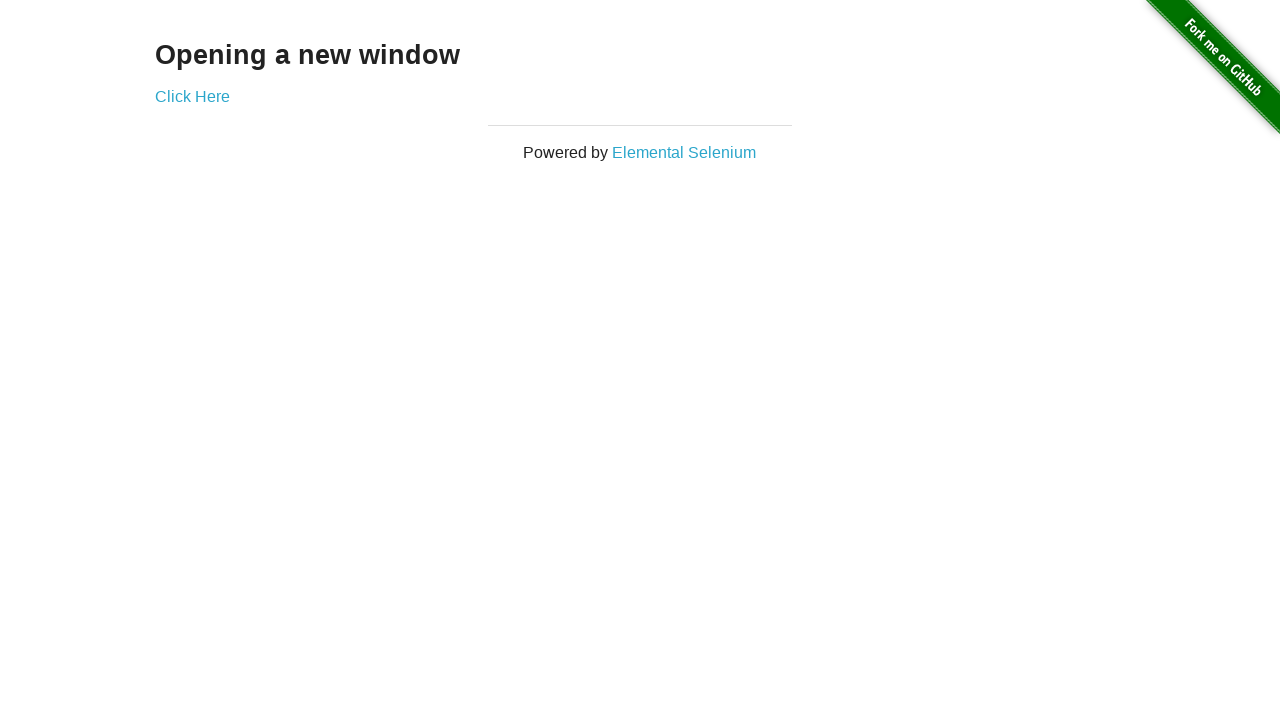

Clicked link that opens a new window at (192, 96) on .example a
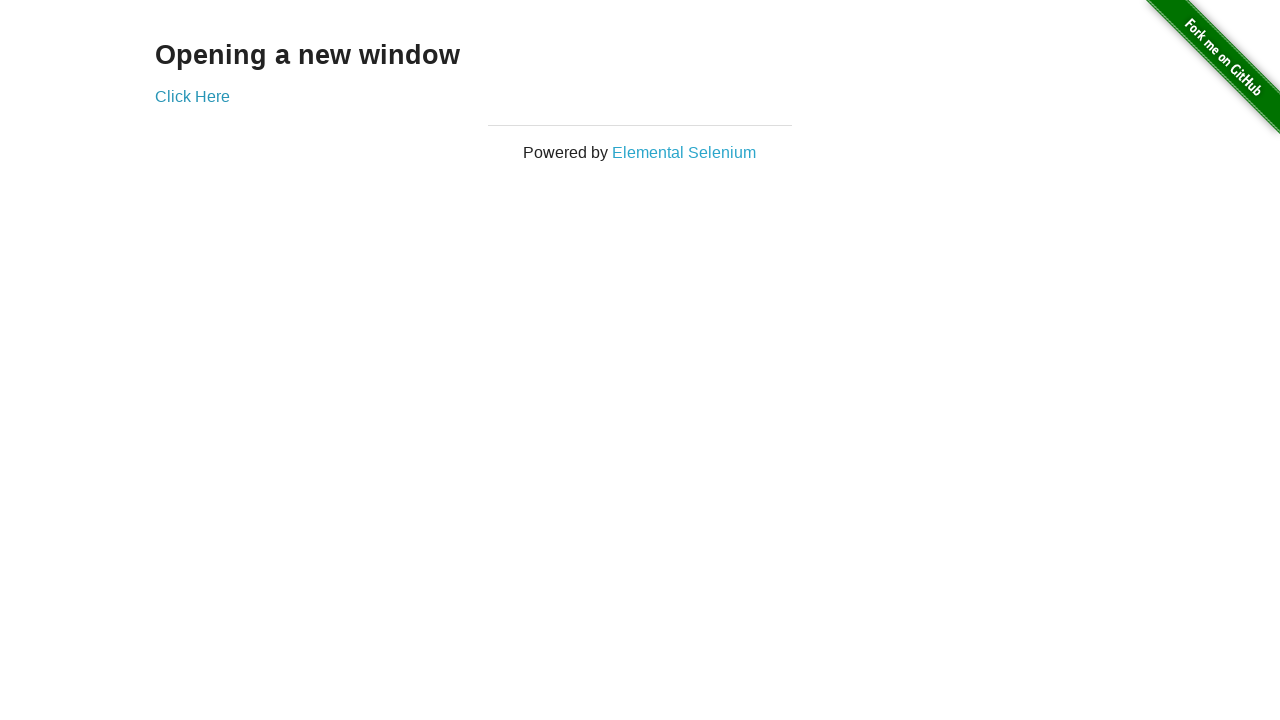

Captured the new page object
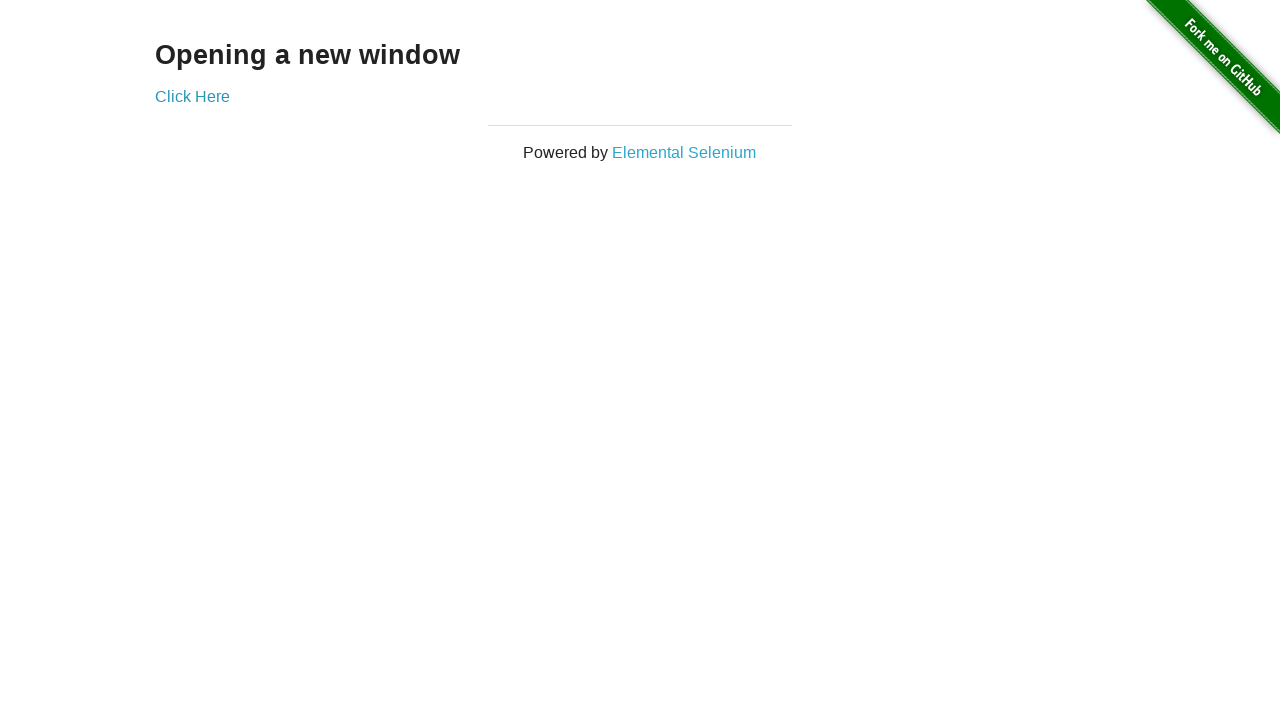

Waited for new page to load completely
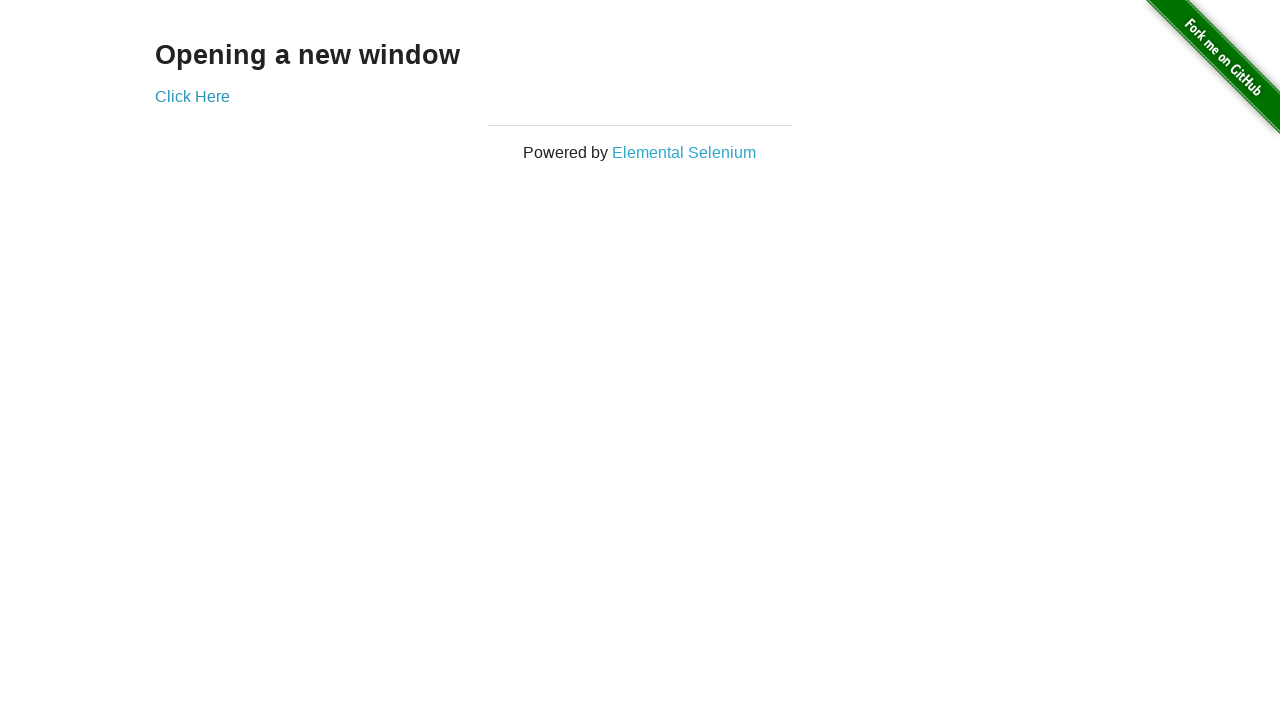

Verified first window title is not 'New Window'
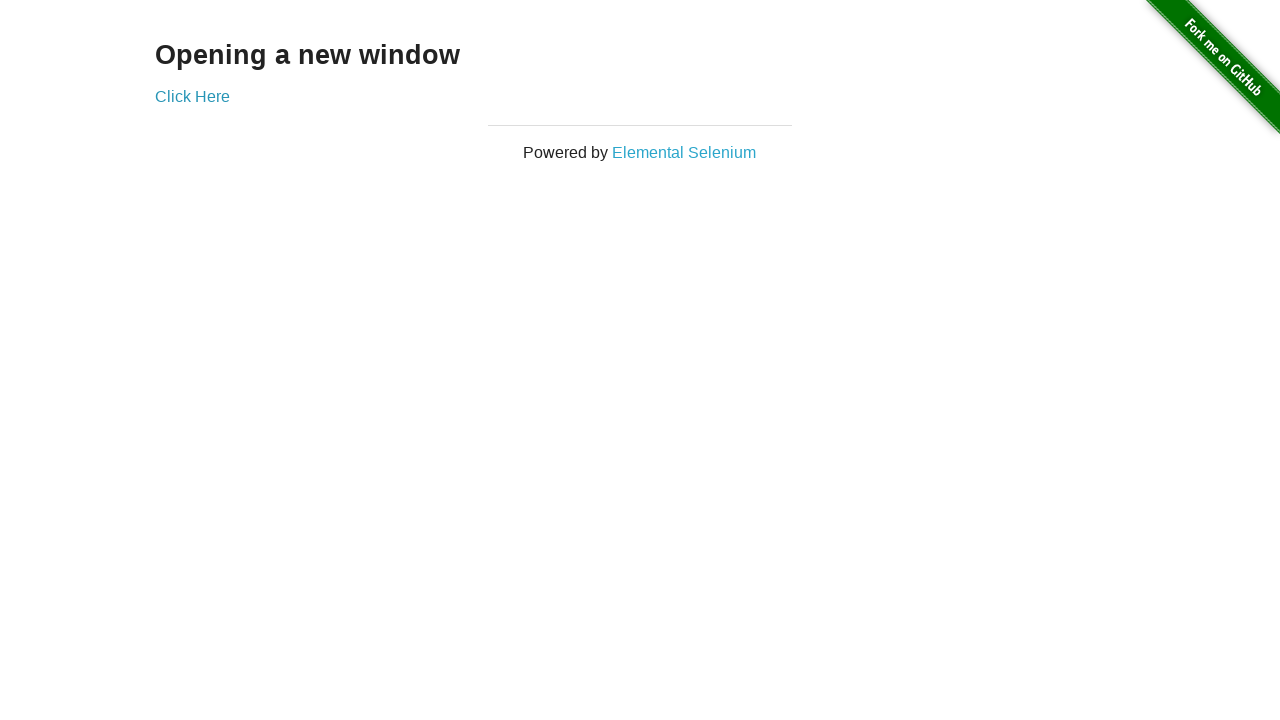

Verified new window title is 'New Window'
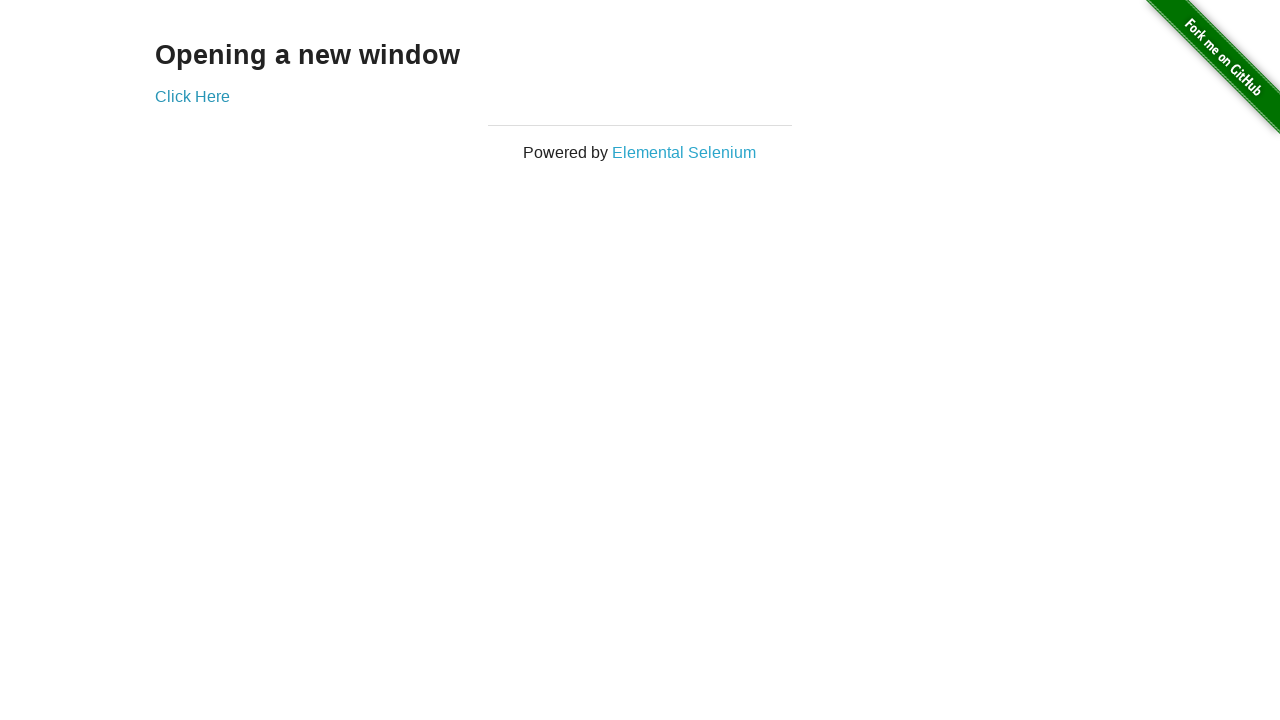

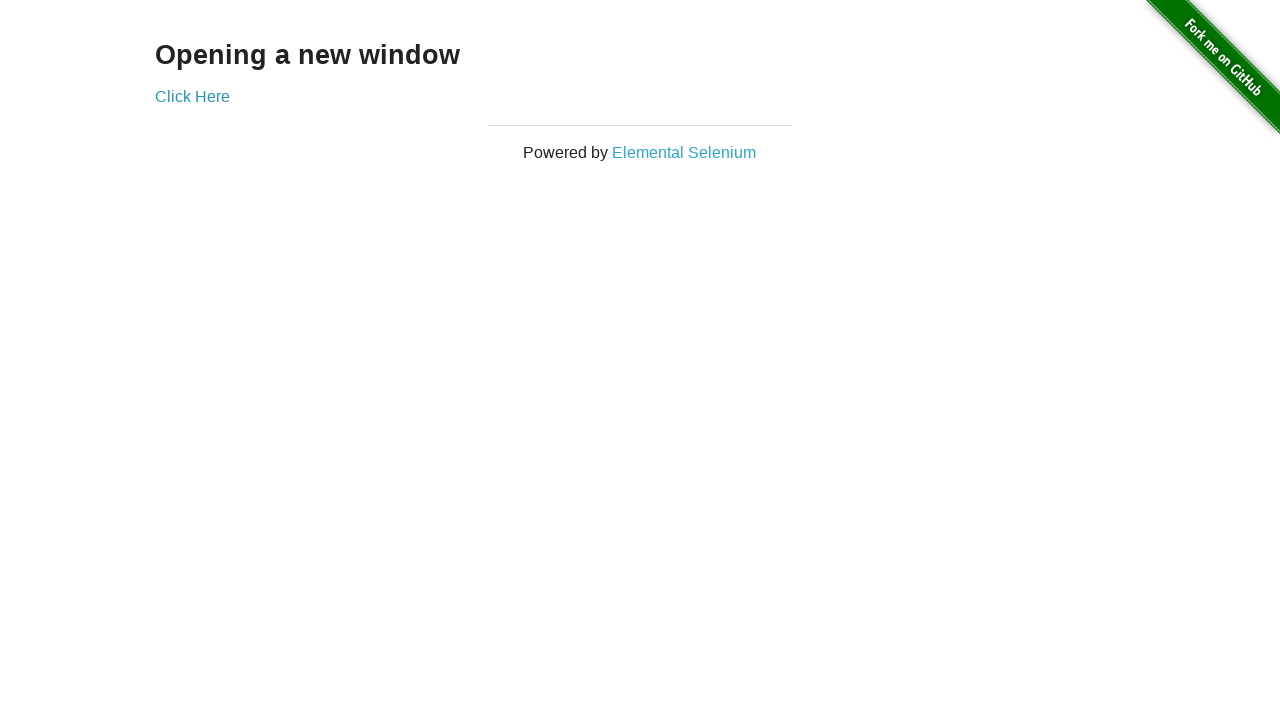